Tests form input functionality by filling username, email, and password fields on a testing practice website

Starting URL: http://www.thetestingworld.com/testings

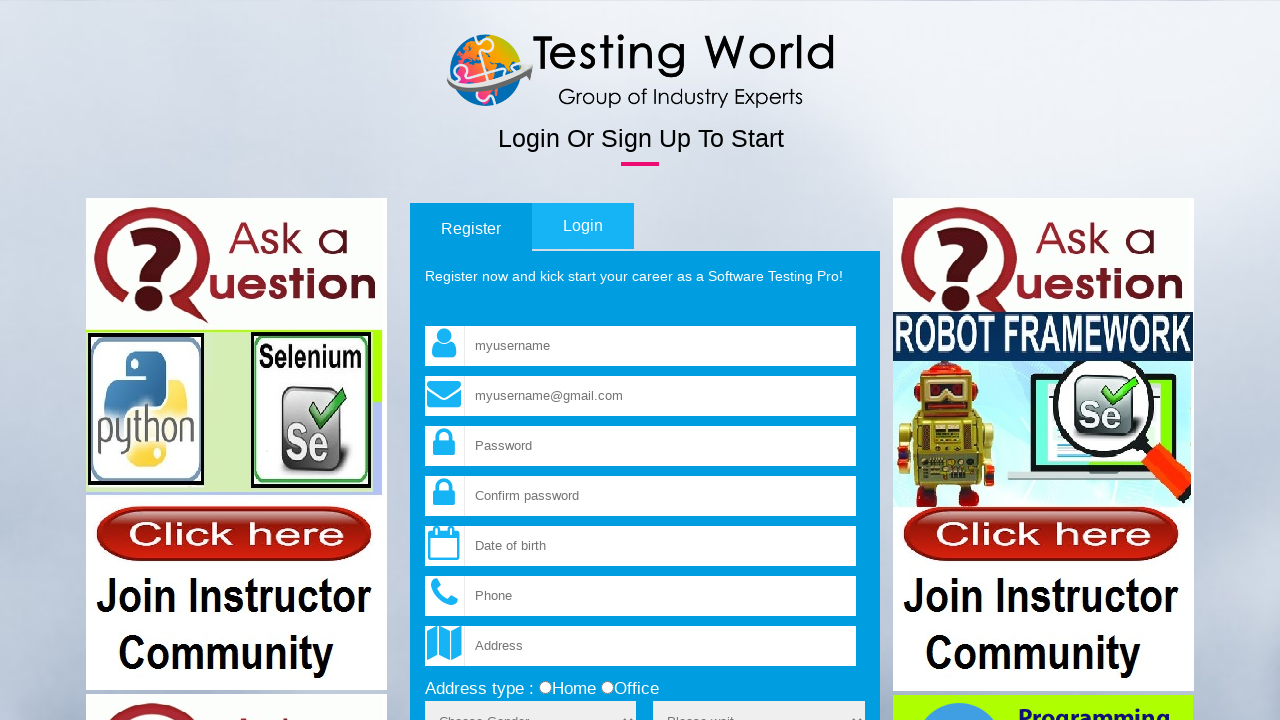

Filled username field with 'TestingWorld' on input[name='fld_username']
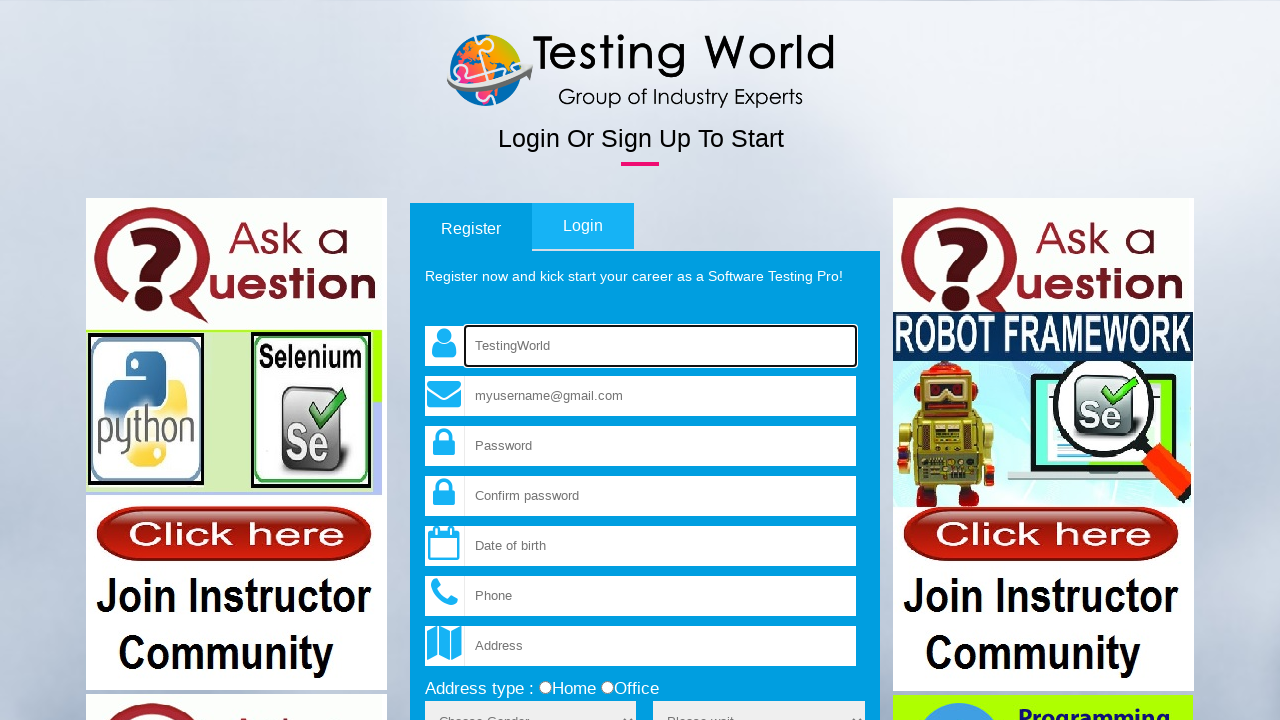

Filled email field with 'testingworld@gmail.com' on input[name='fld_email']
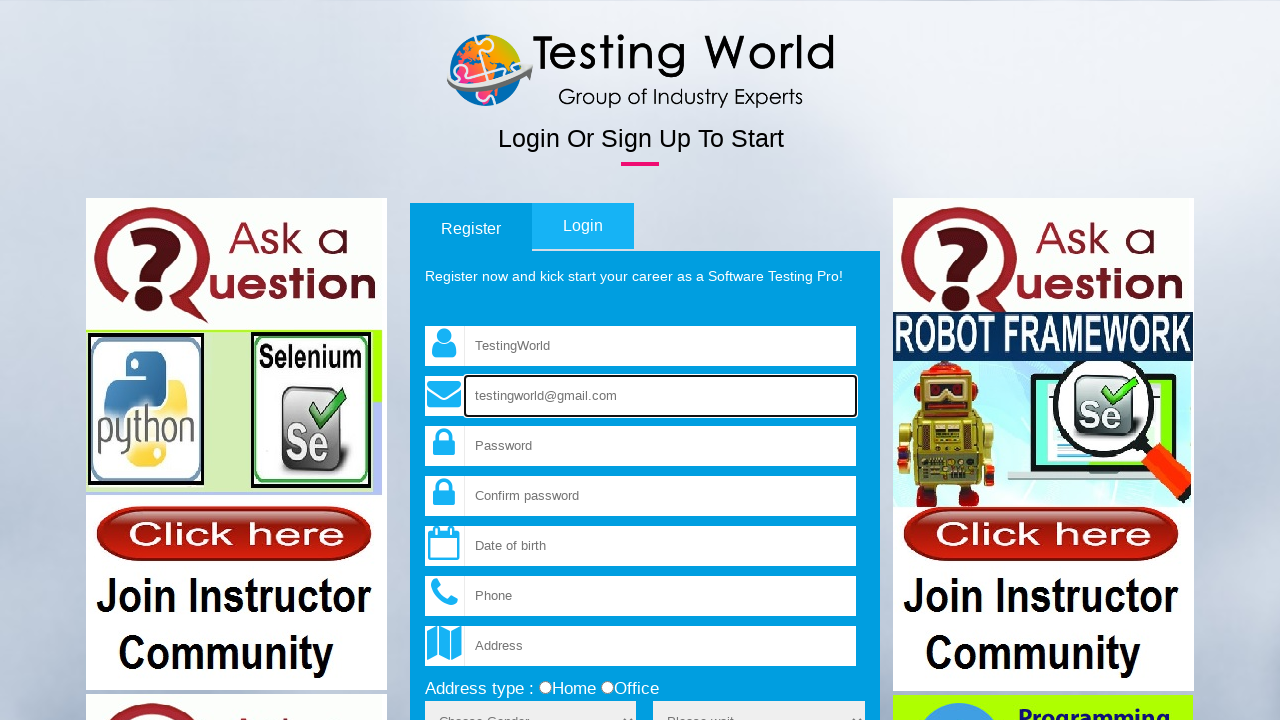

Filled password field with '12345' on input[name='fld_password']
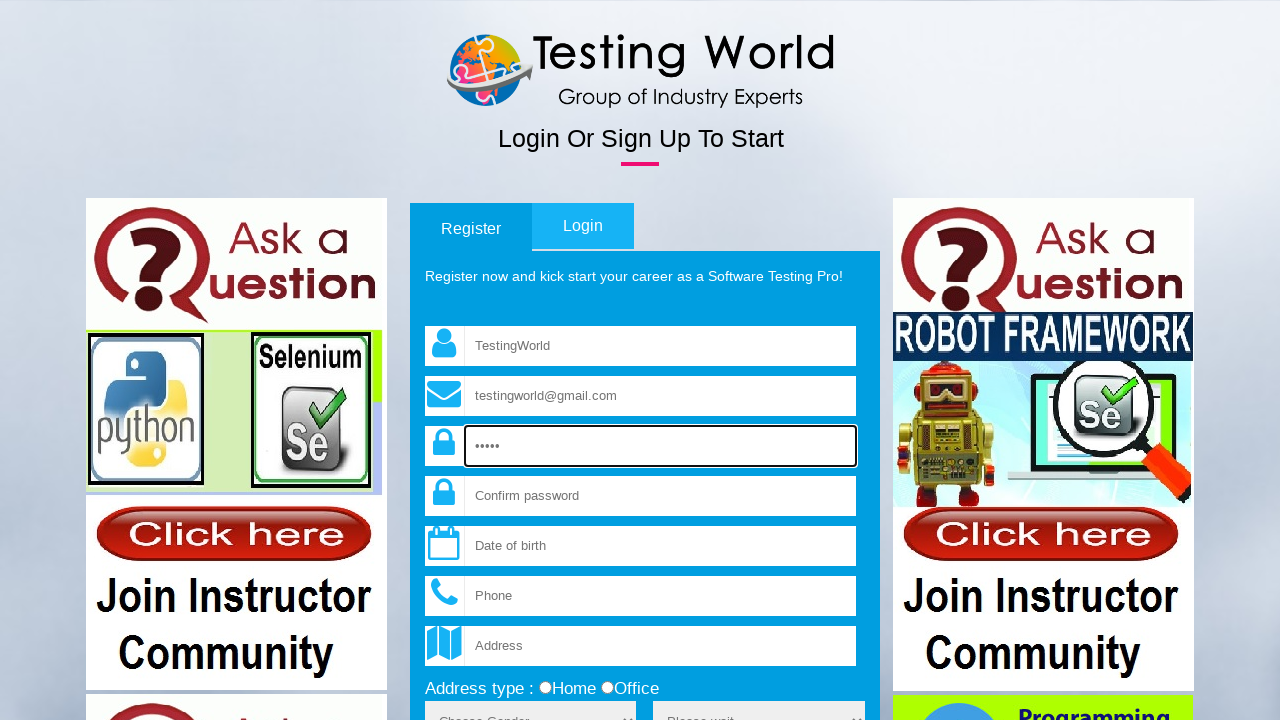

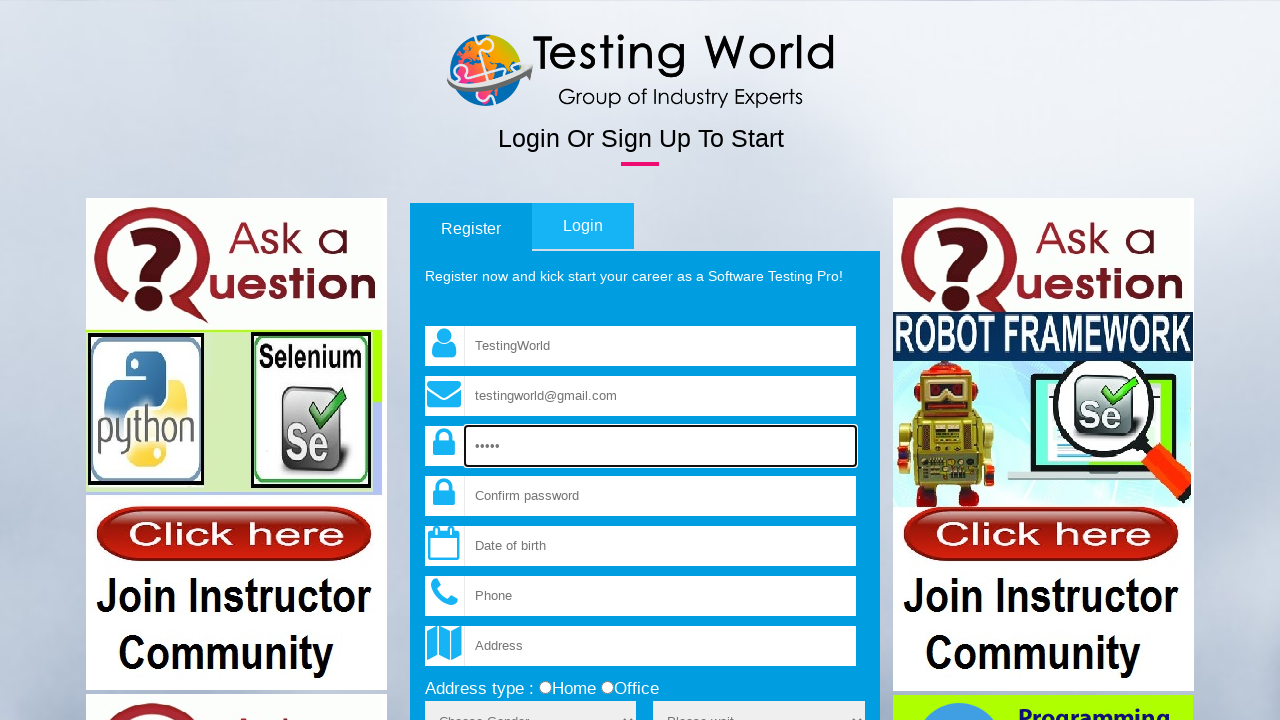